Tests mouse hover functionality by hovering over the "SwitchTo" navigation link to reveal a dropdown menu, then clicking on the "Windows" link option.

Starting URL: https://demo.automationtesting.in/Register.html

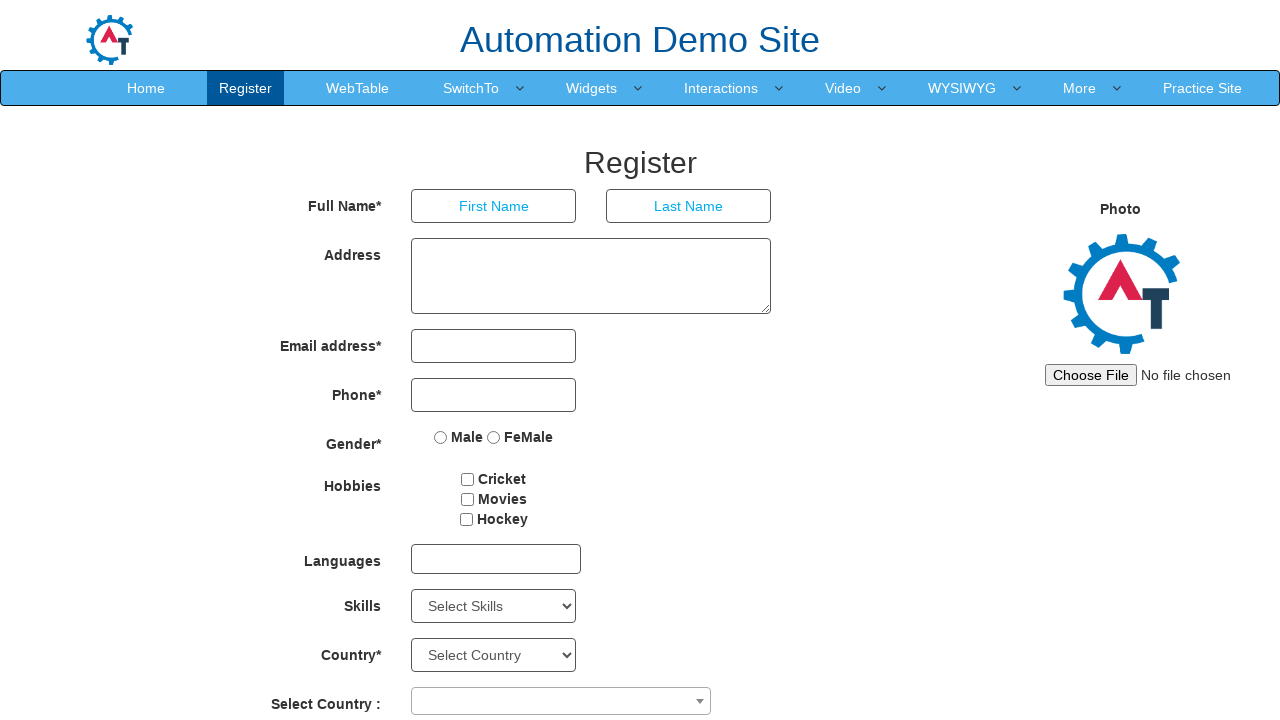

Hovered over 'SwitchTo' navigation link to reveal dropdown menu at (471, 88) on a:text('SwitchTo')
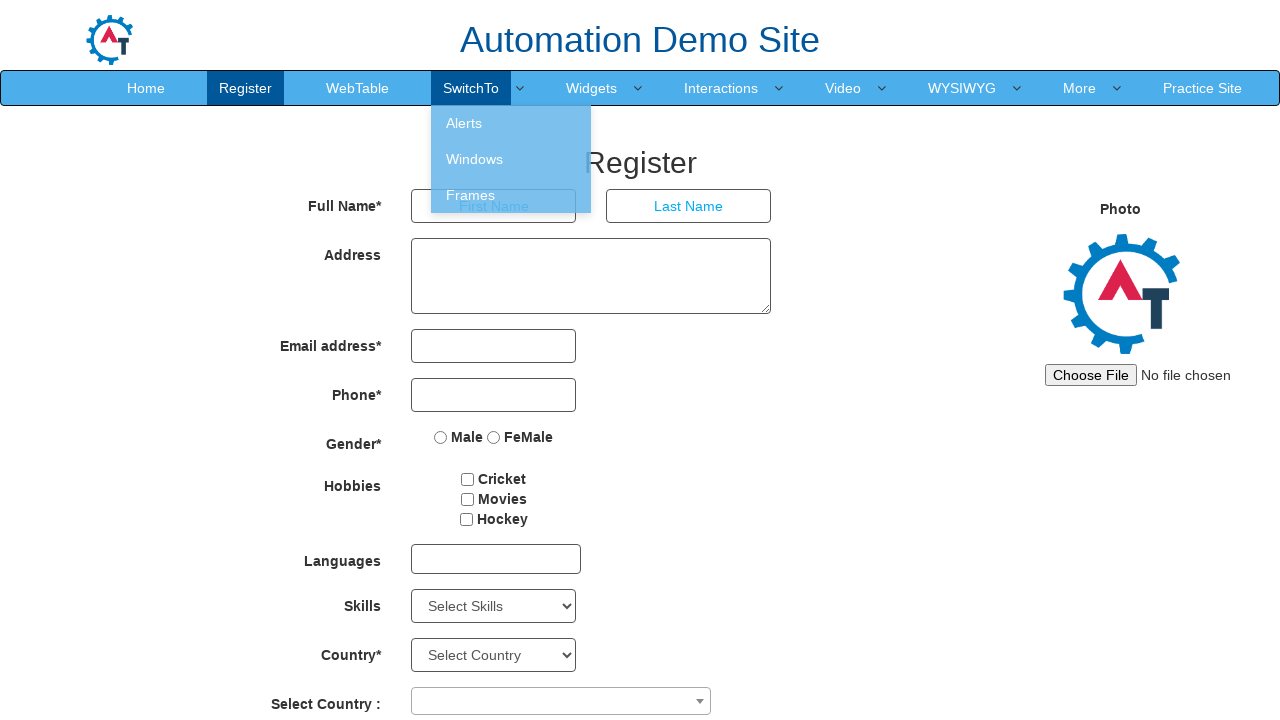

Waited for dropdown menu to appear
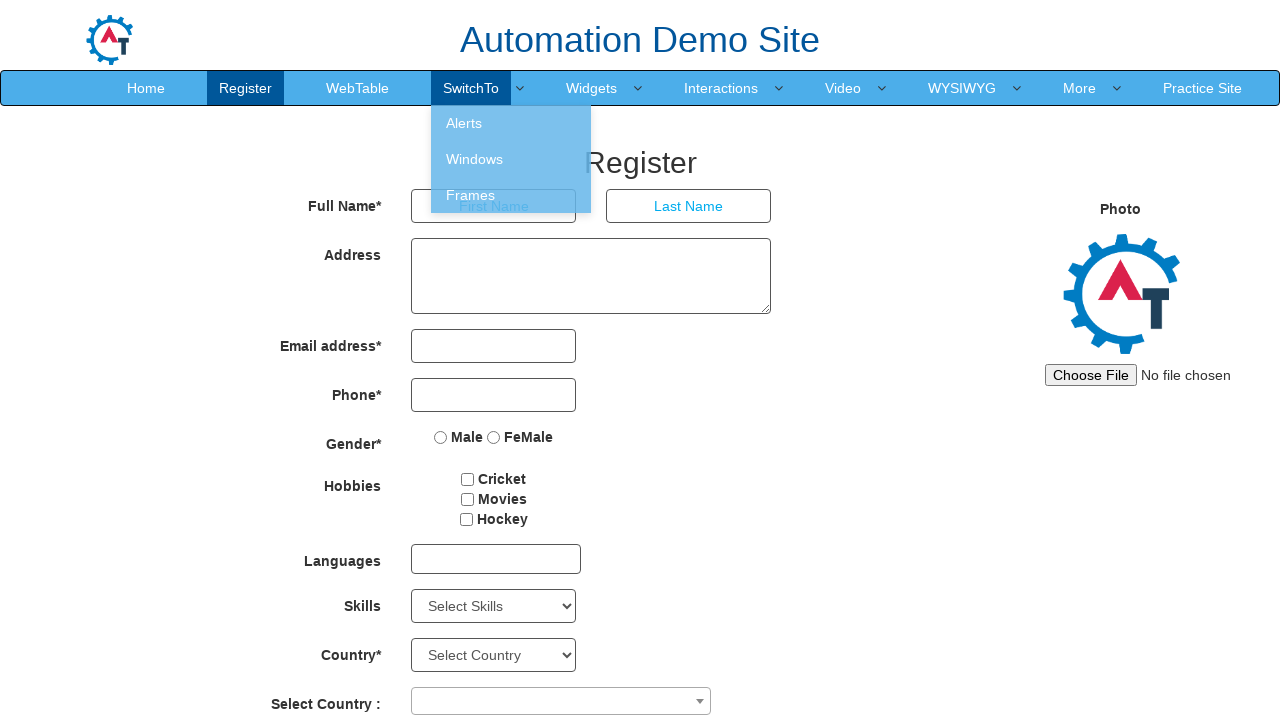

Clicked on 'Windows' link in the dropdown menu at (511, 159) on a:text('Windows')
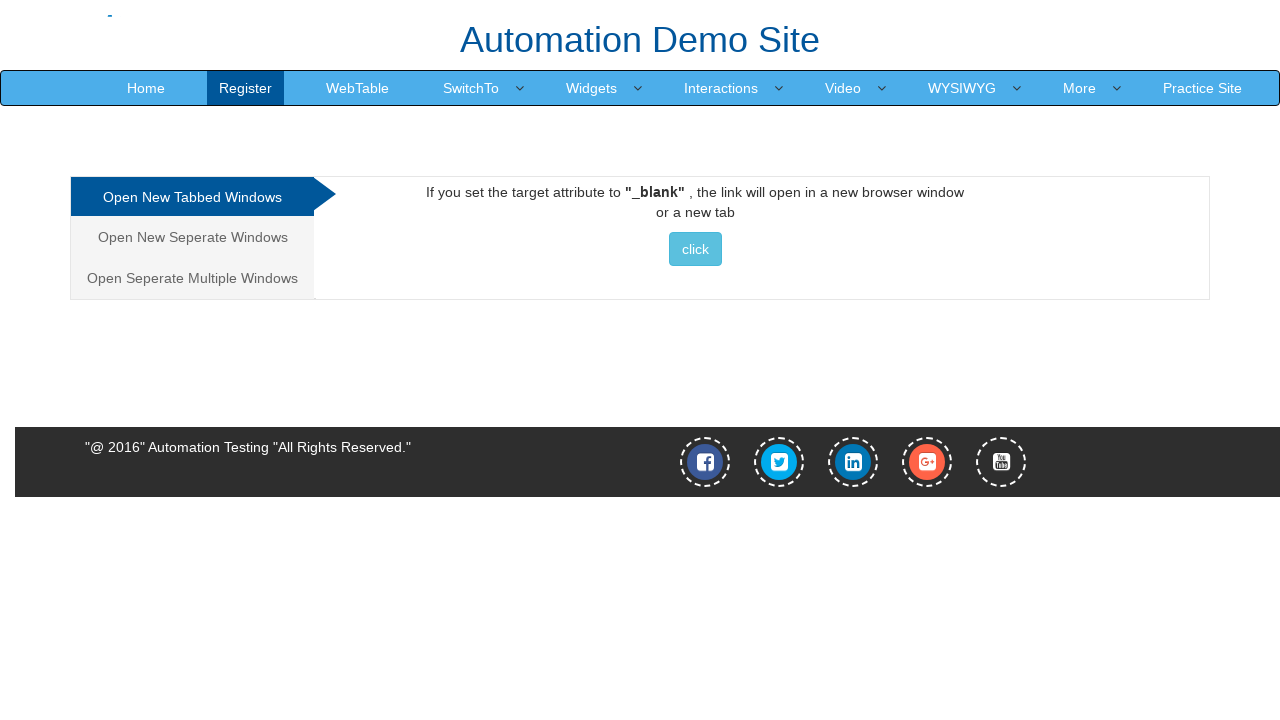

Waited for navigation to complete
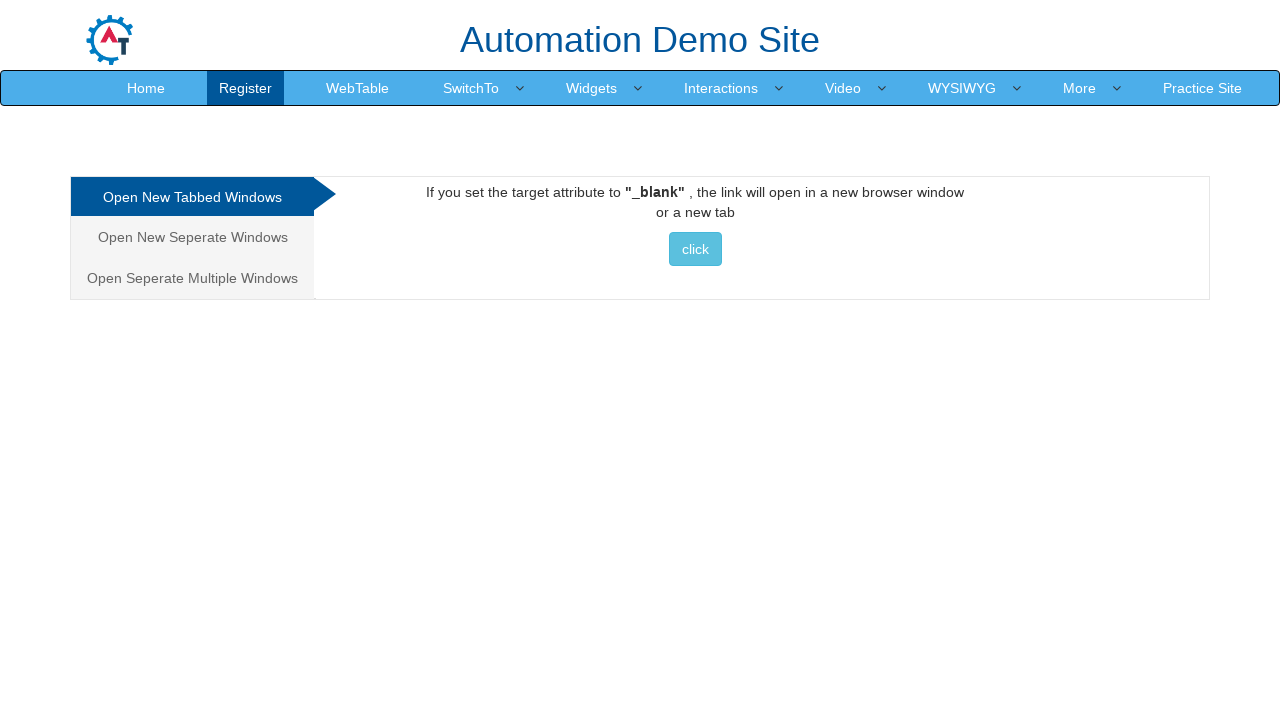

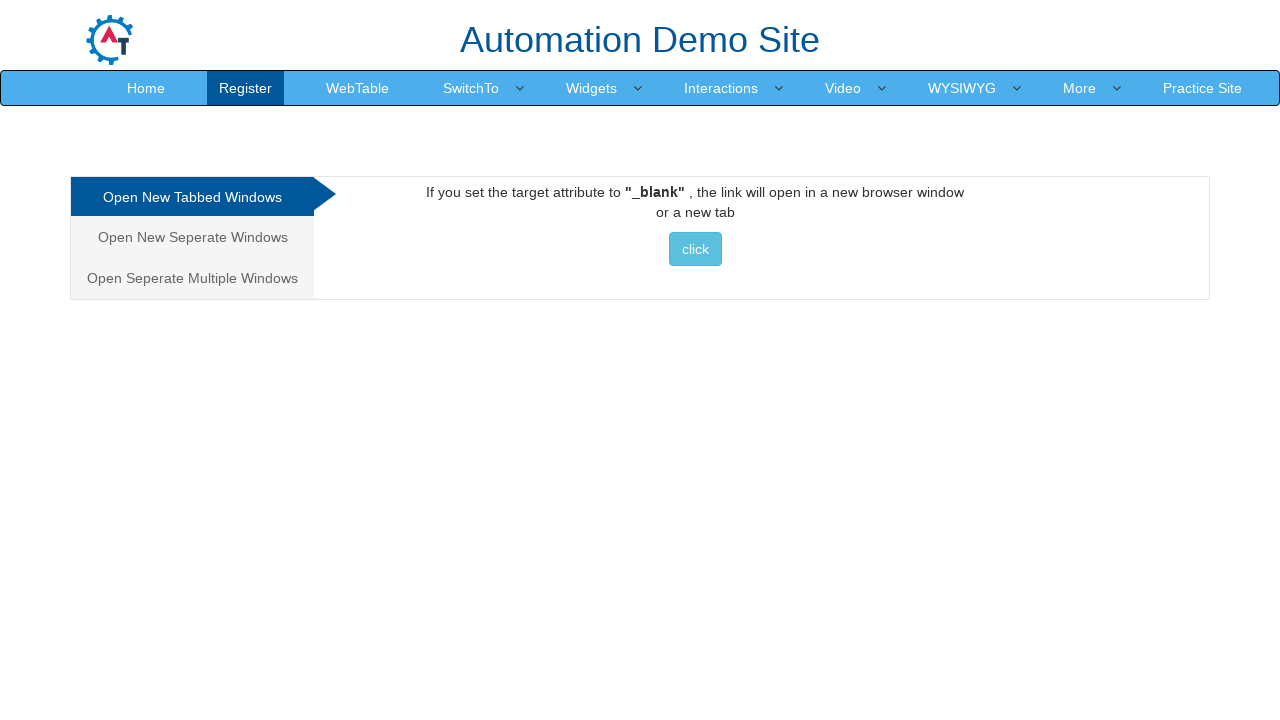